Tests jQuery UI selectmenu dropdown by clicking to open it and selecting the value "19"

Starting URL: http://jqueryui.com/resources/demos/selectmenu/default.html

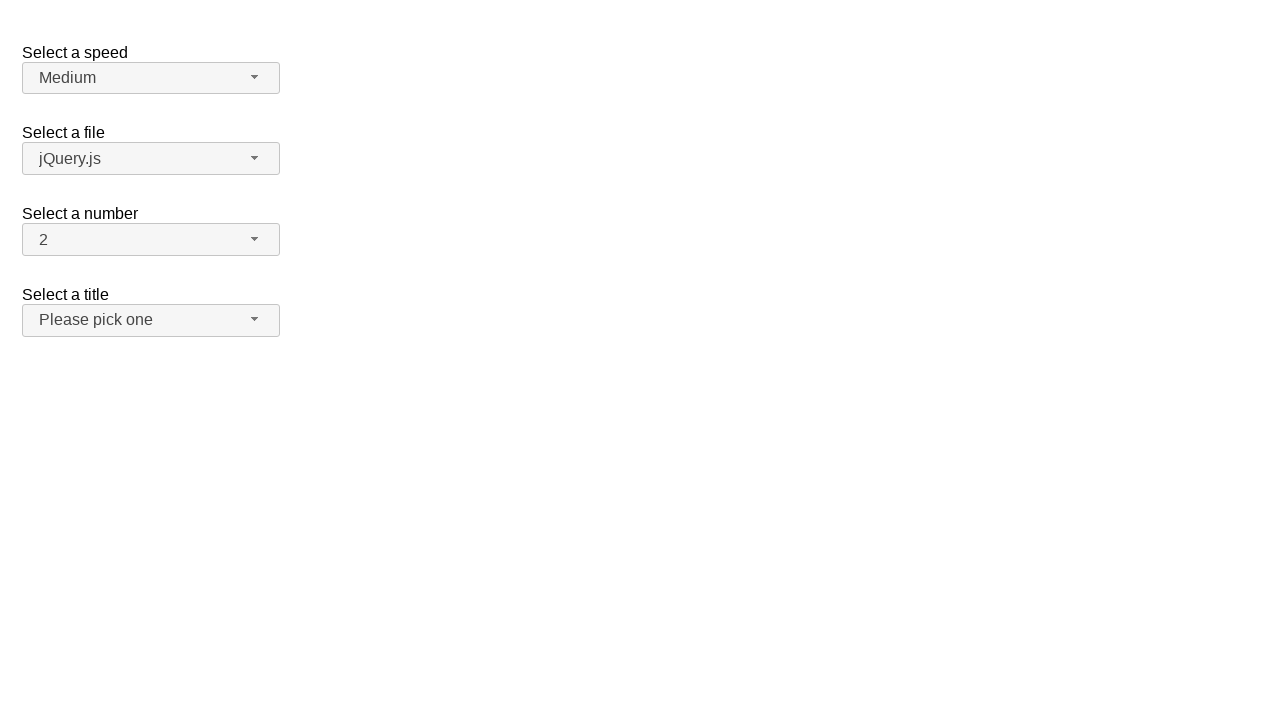

Clicked jQuery UI selectmenu dropdown button to open it at (151, 240) on span#number-button
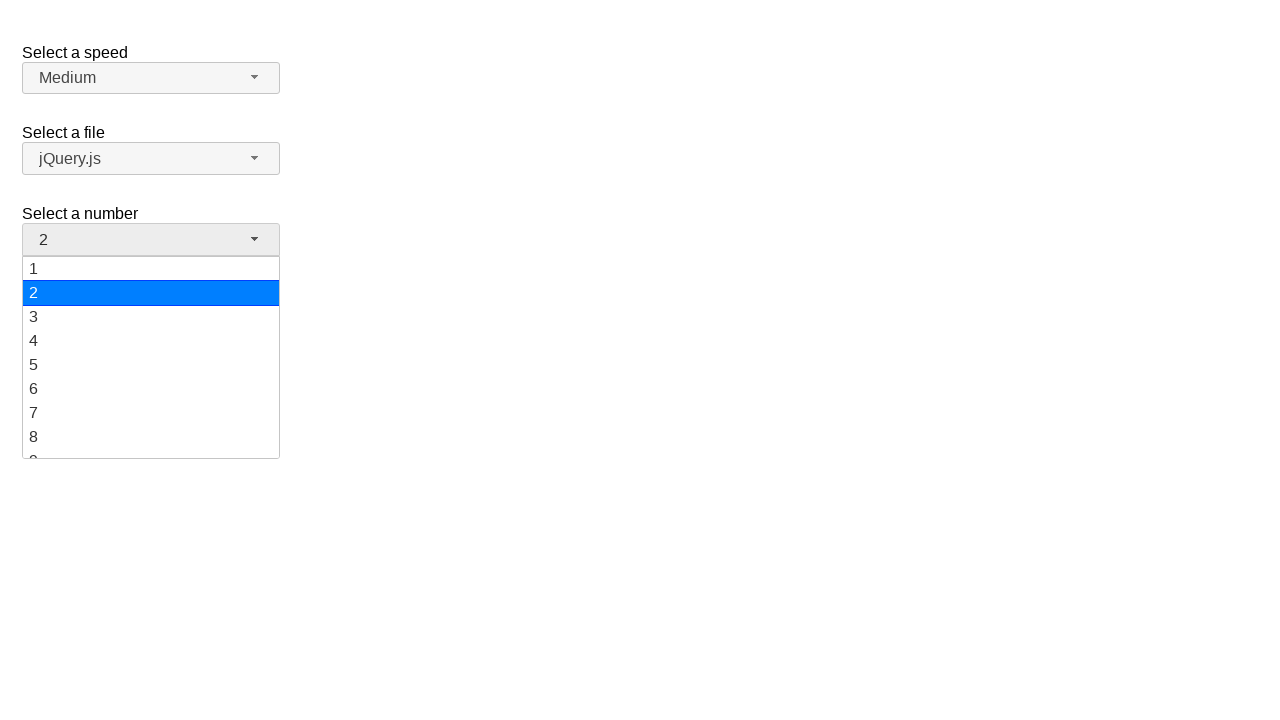

Dropdown menu items loaded and became visible
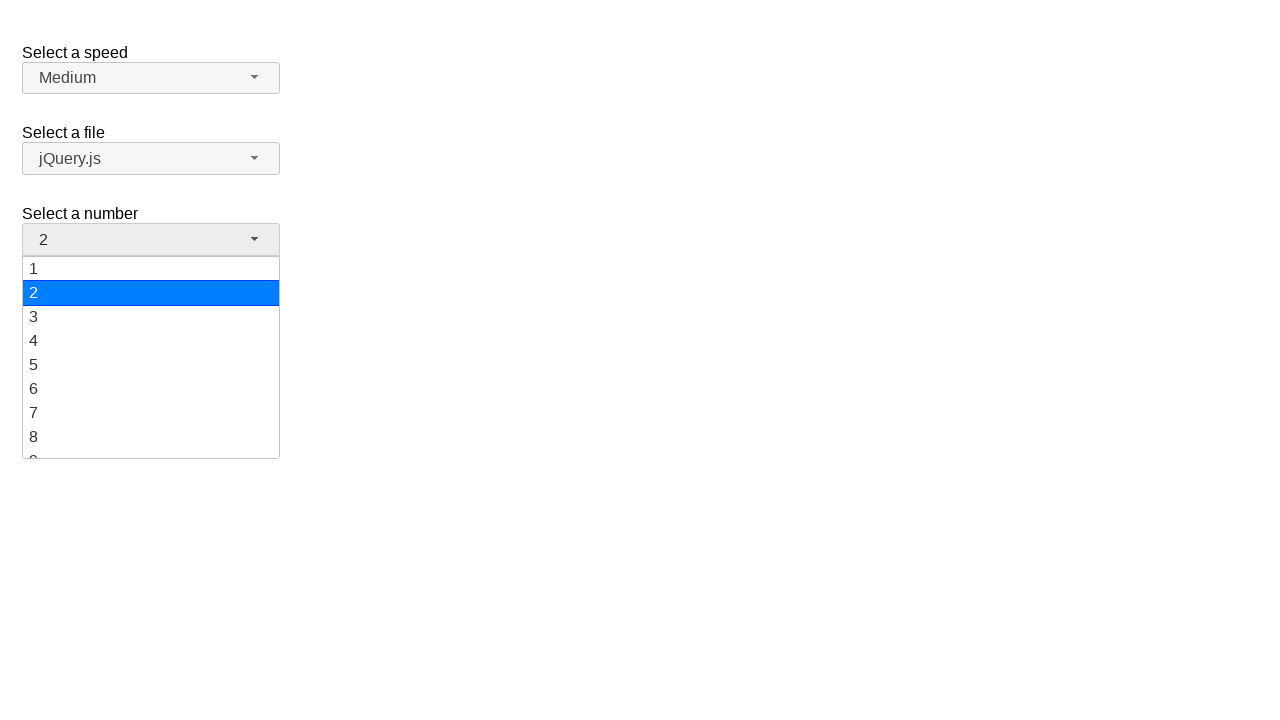

Selected value '19' from dropdown menu at (151, 445) on ul#number-menu li div:has-text('19')
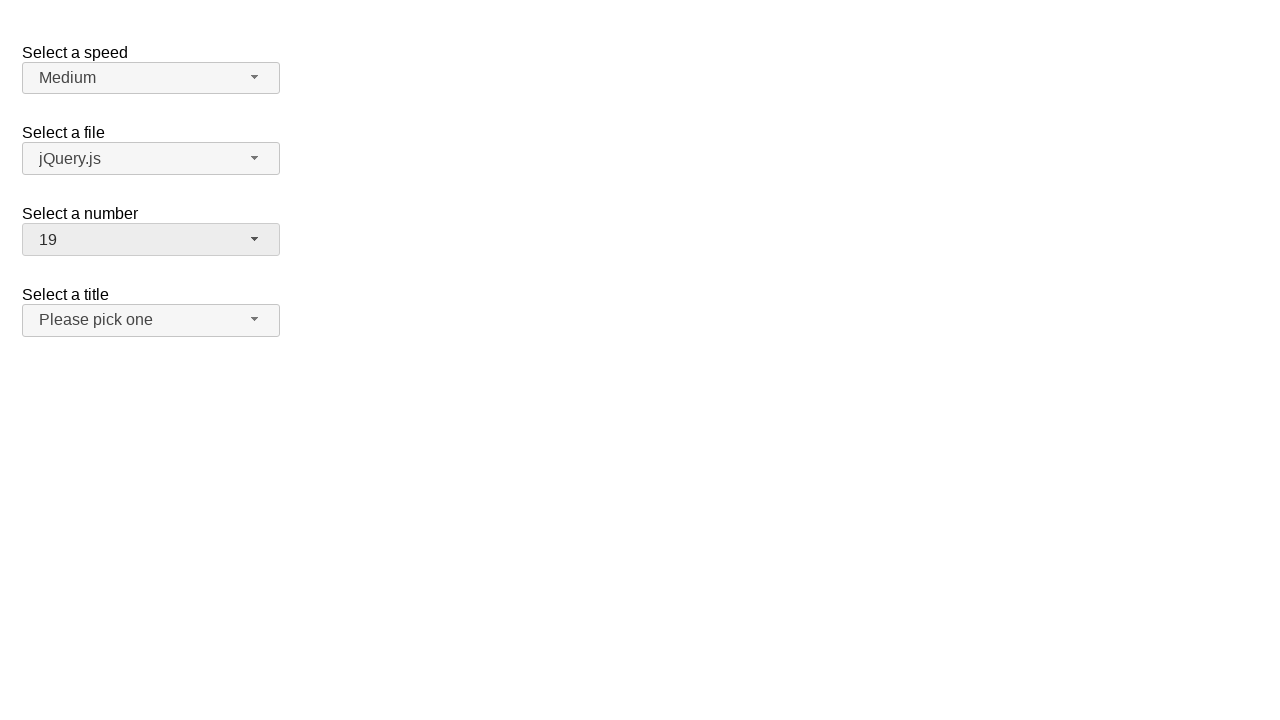

Verified that '19' was successfully selected in the dropdown
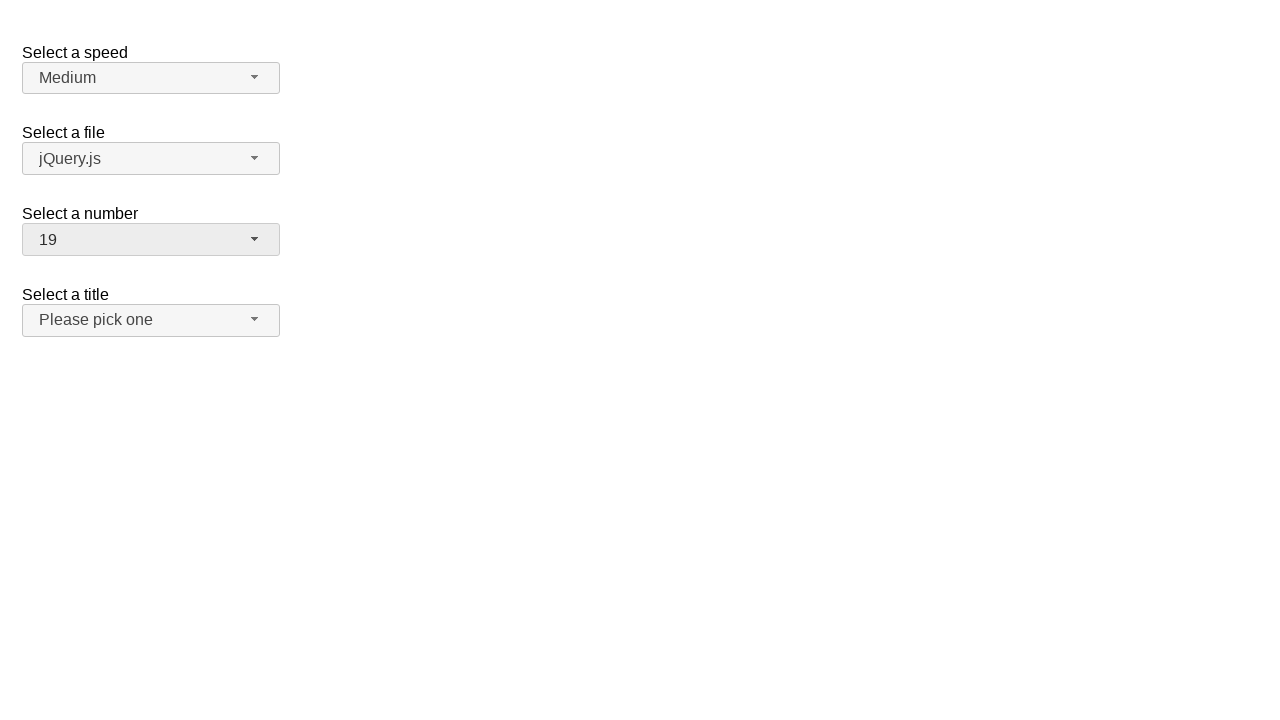

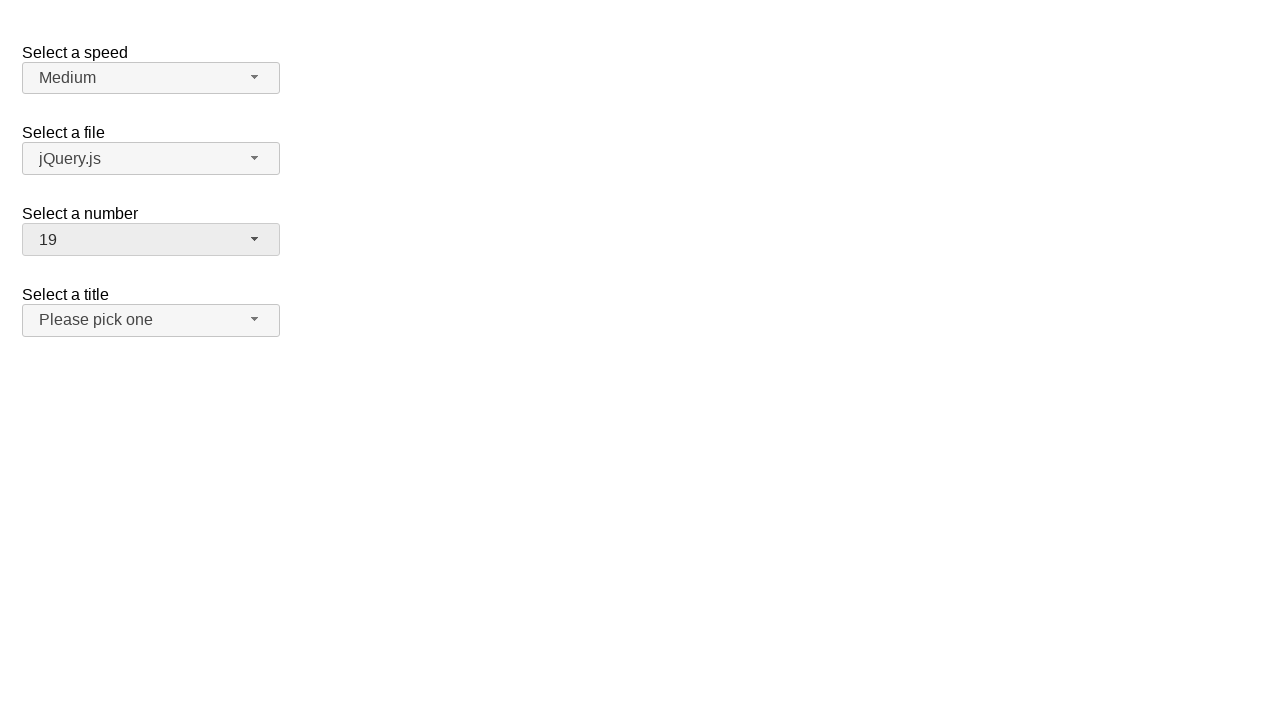